Tests login form with invalid username and password to verify error message appears

Starting URL: https://www.saucedemo.com/

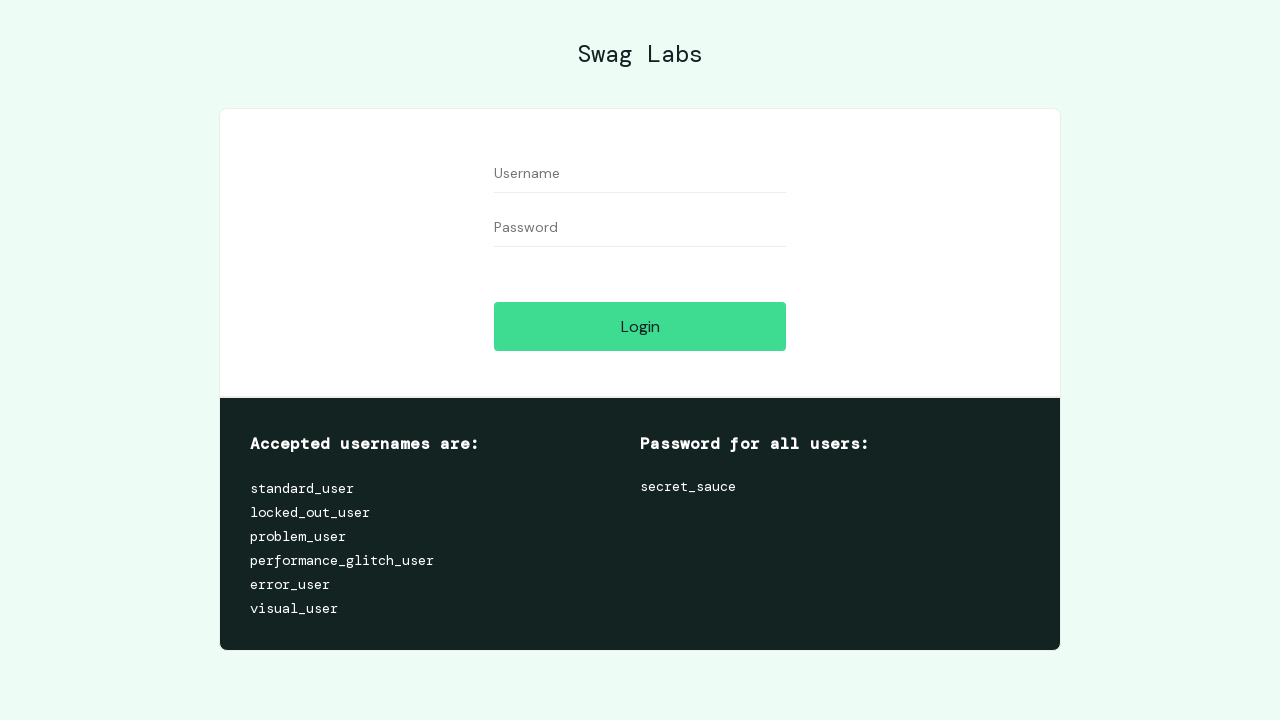

Filled username field with invalid credentials 'testing username' on input#user-name
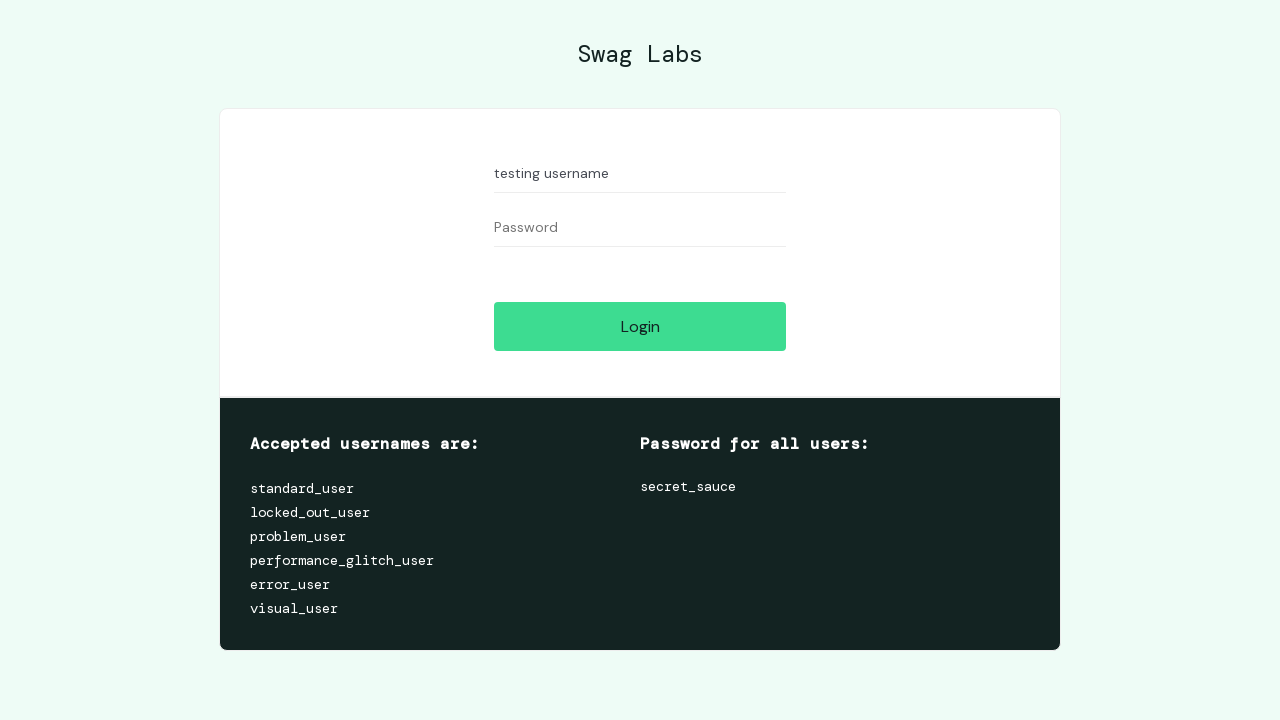

Filled password field with invalid credentials 'testing password' on input#password
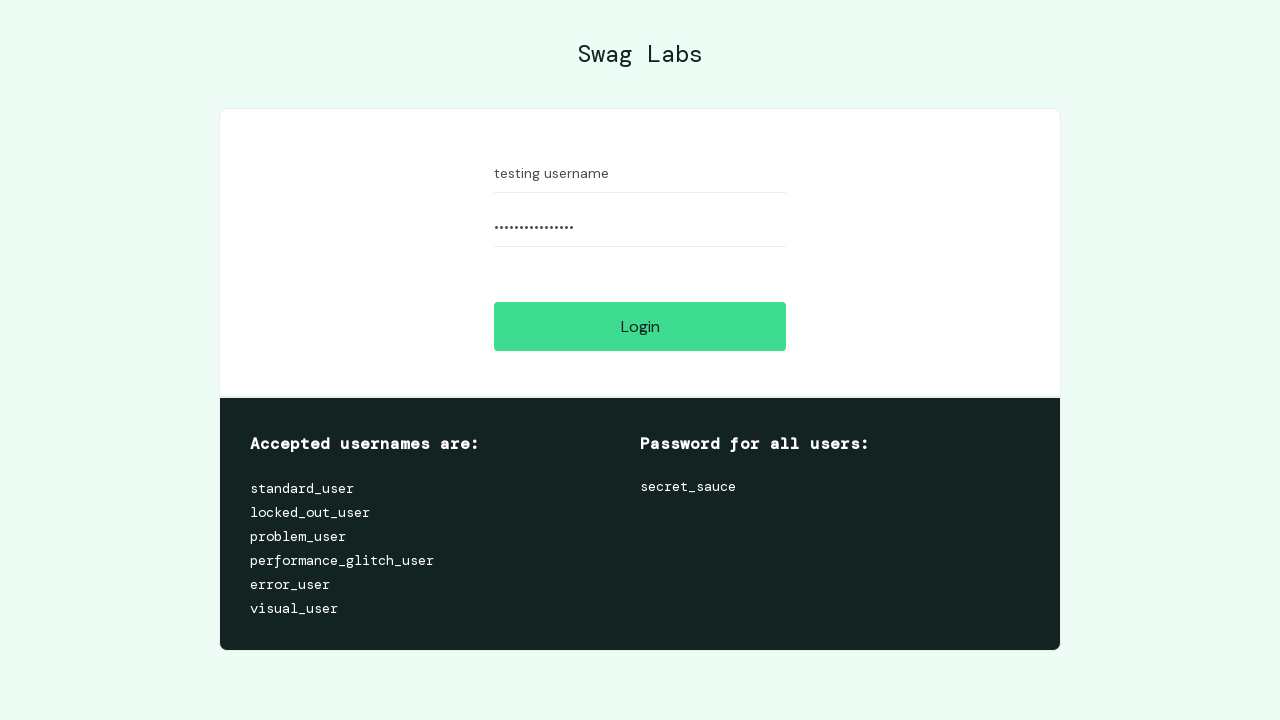

Clicked login button to submit form at (640, 326) on input#login-button
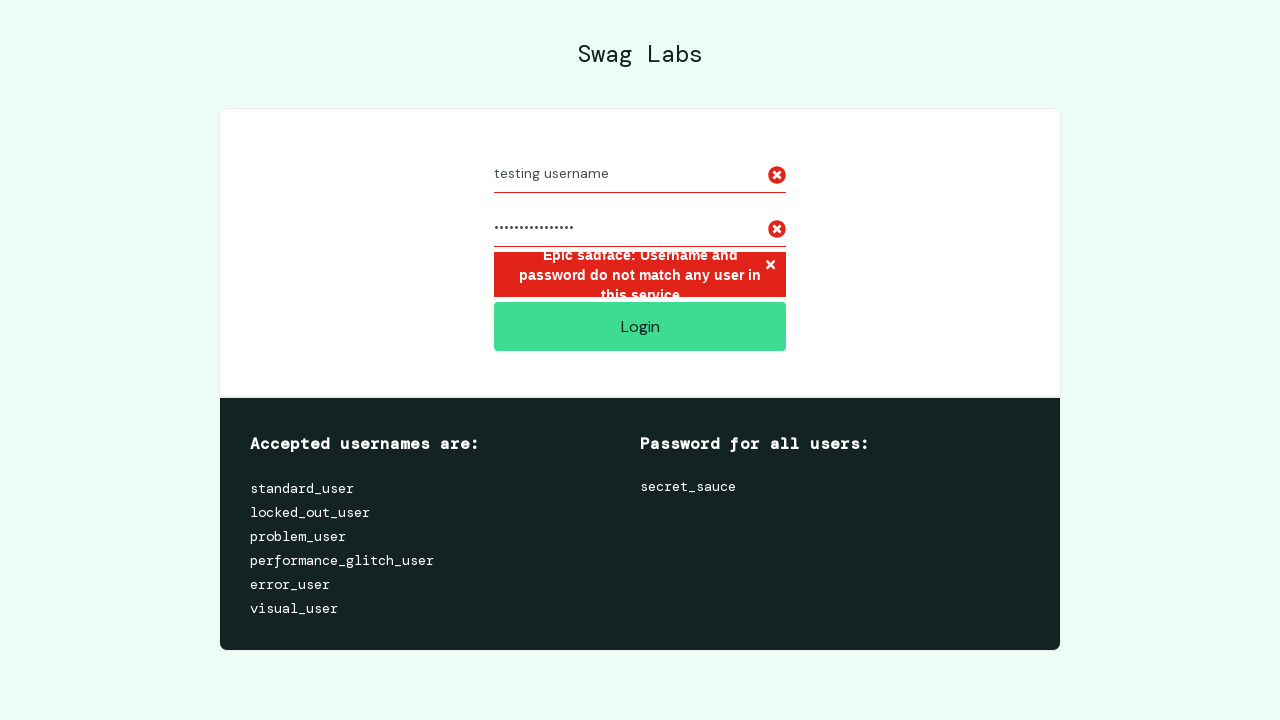

Error message appeared confirming login validation
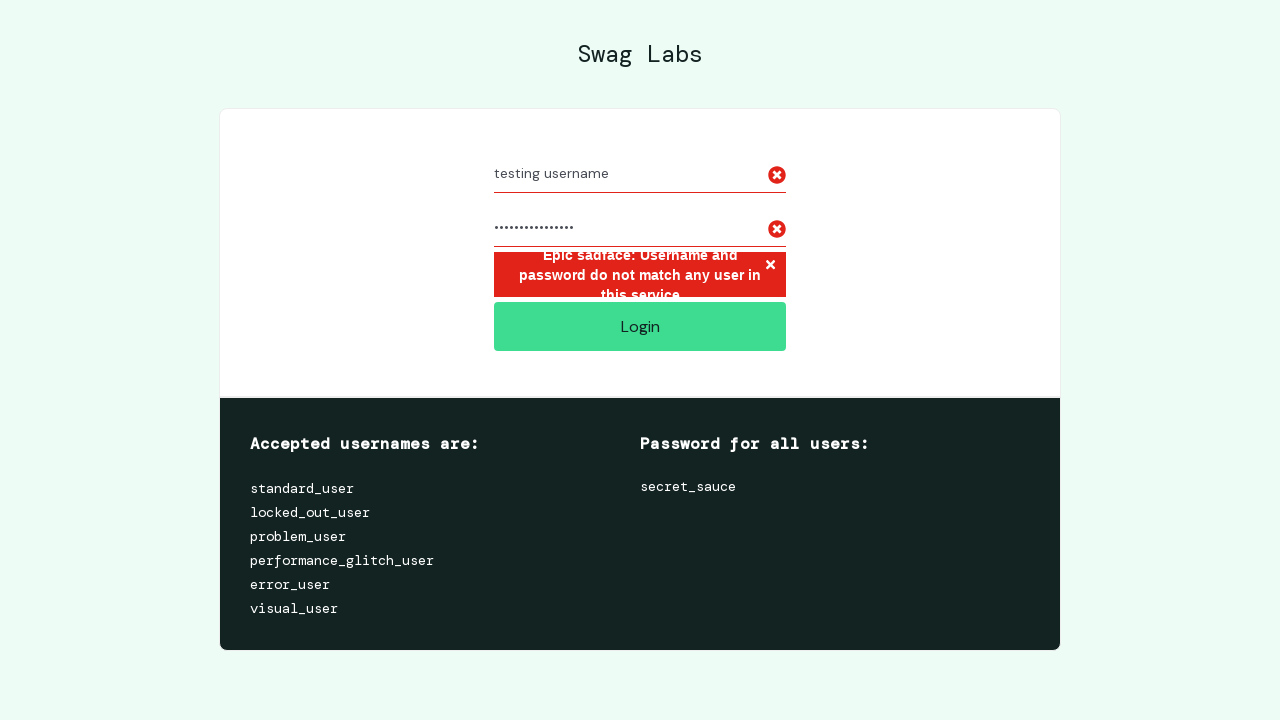

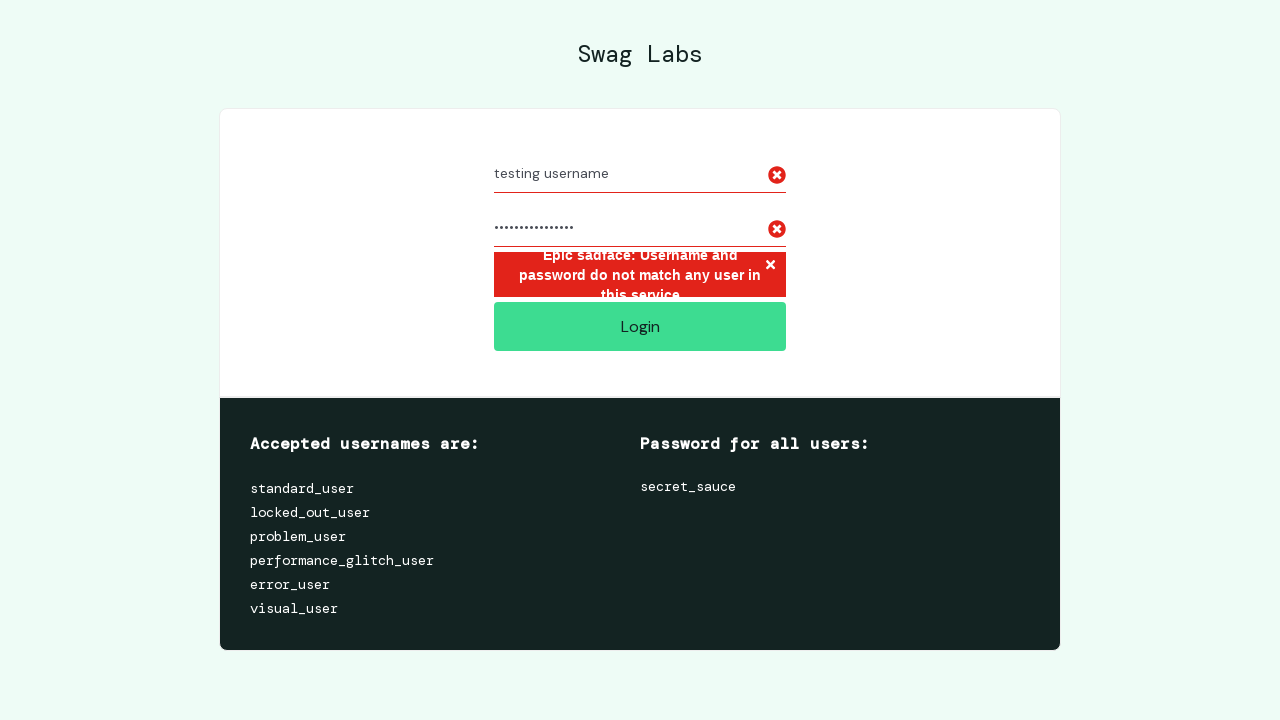